Tests dropdown selection functionality for date selection form

Starting URL: https://www.plus2net.com/php_tutorial/date-selection.php

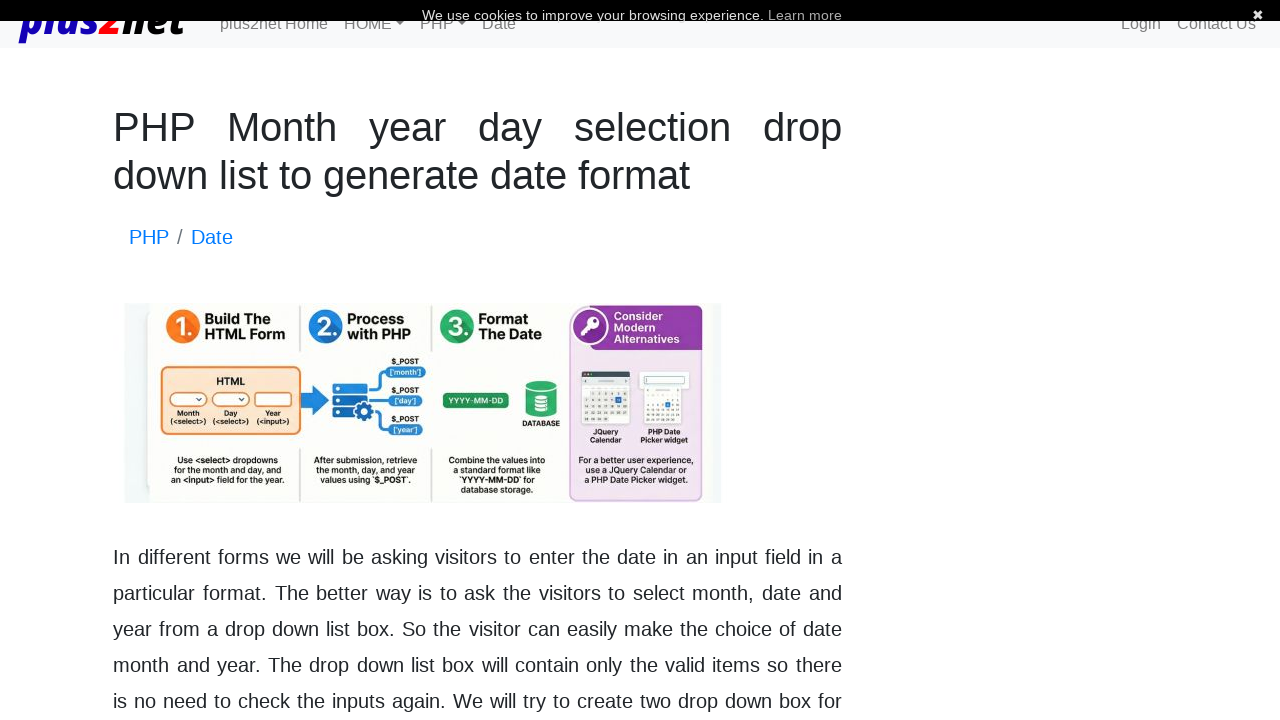

Selected 'April' from month dropdown on select[name='month']
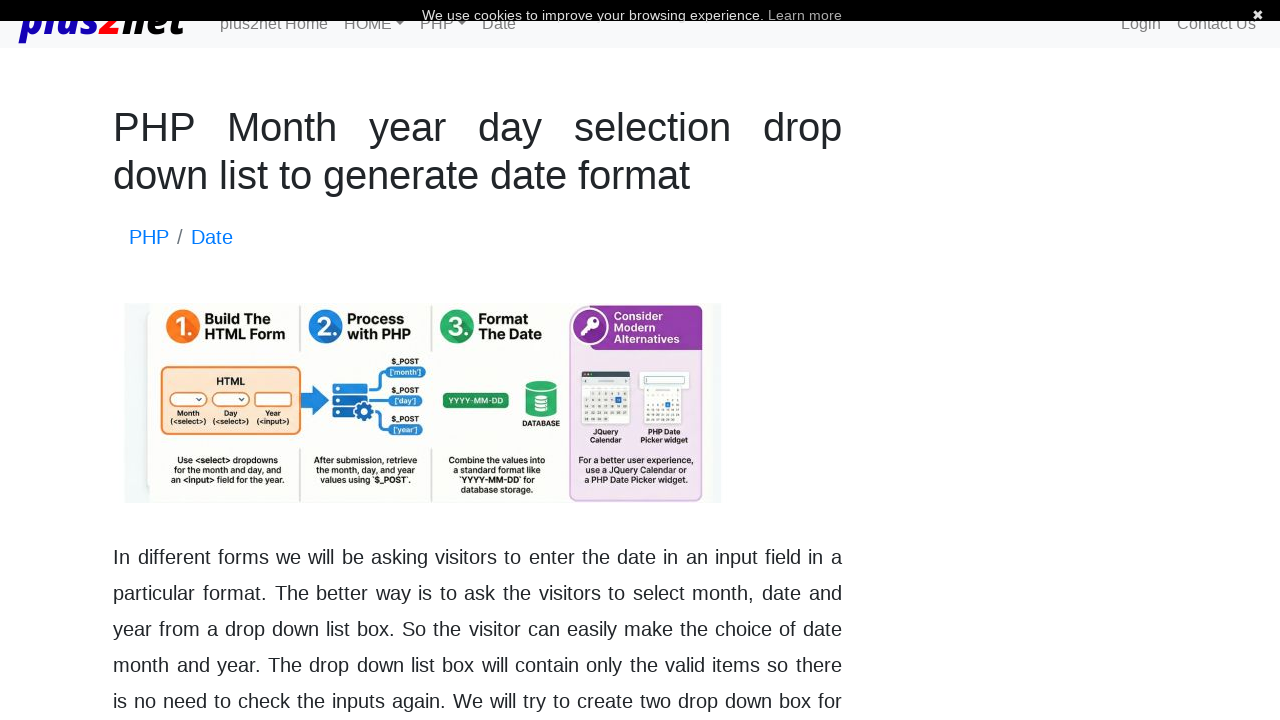

Selected date '10' from date dropdown on select[name='dt']
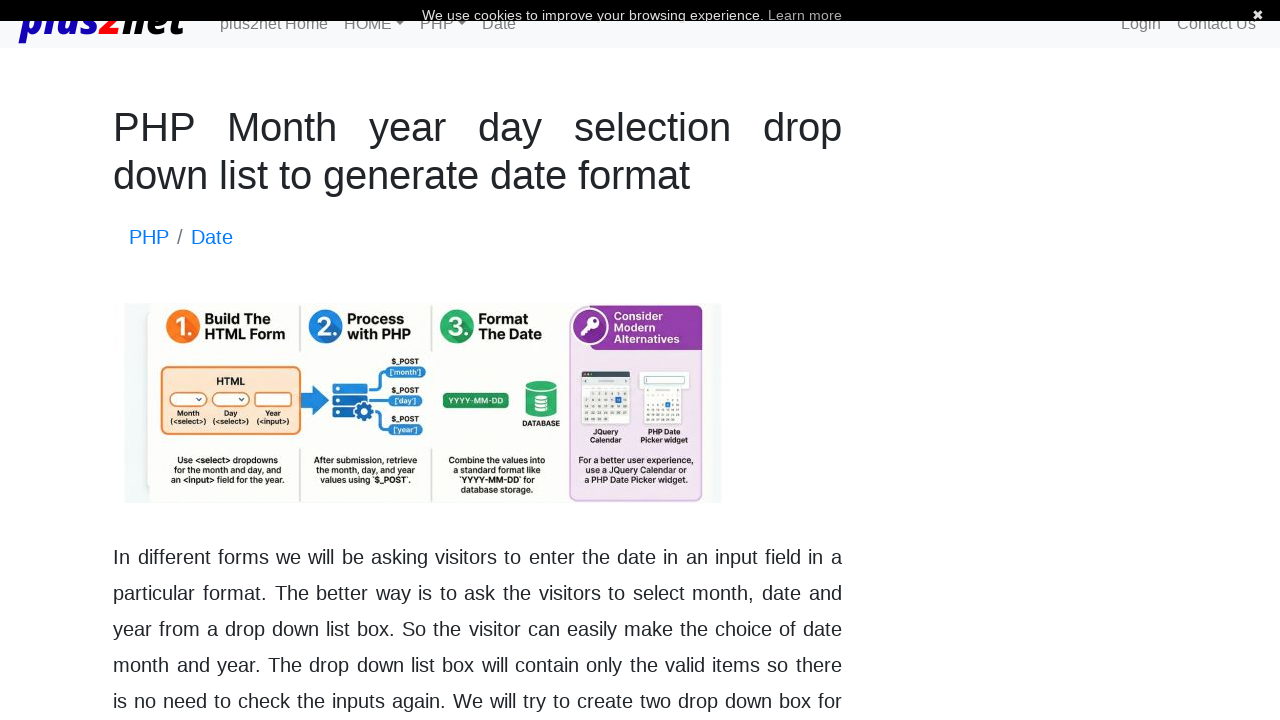

Cleared year input field on input[name='year']
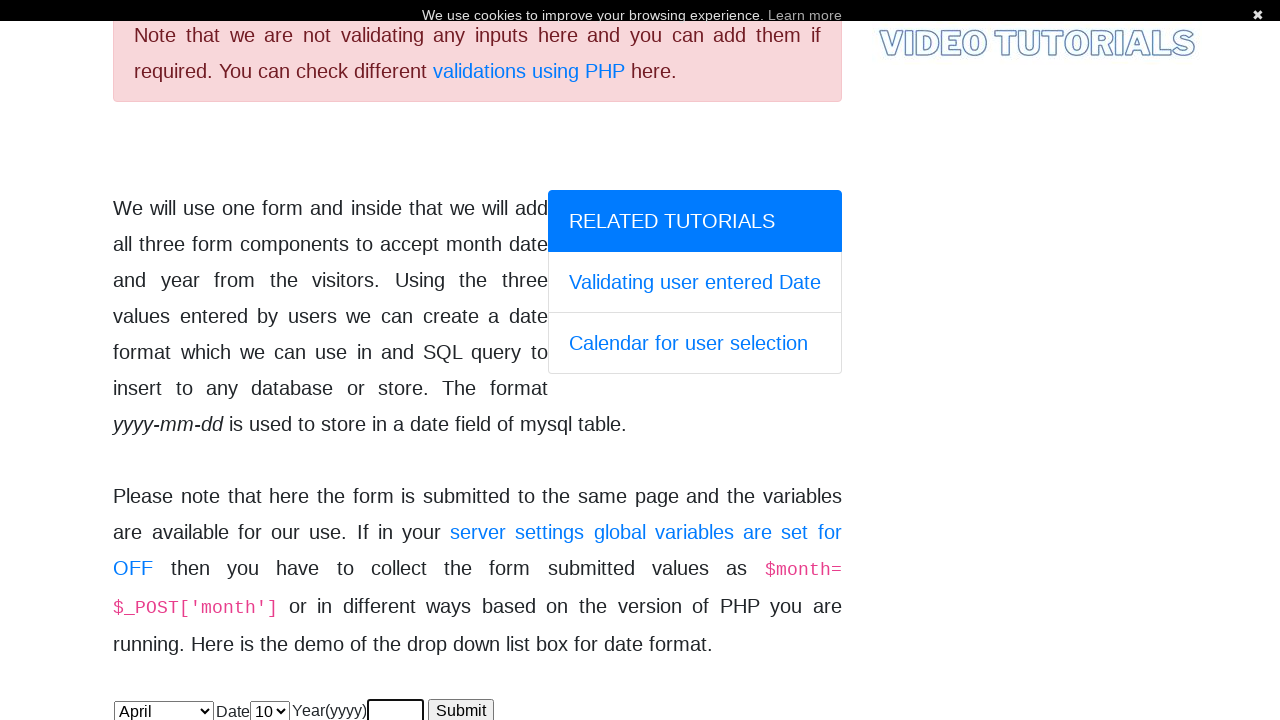

Entered year '2001' in year field on input[name='year']
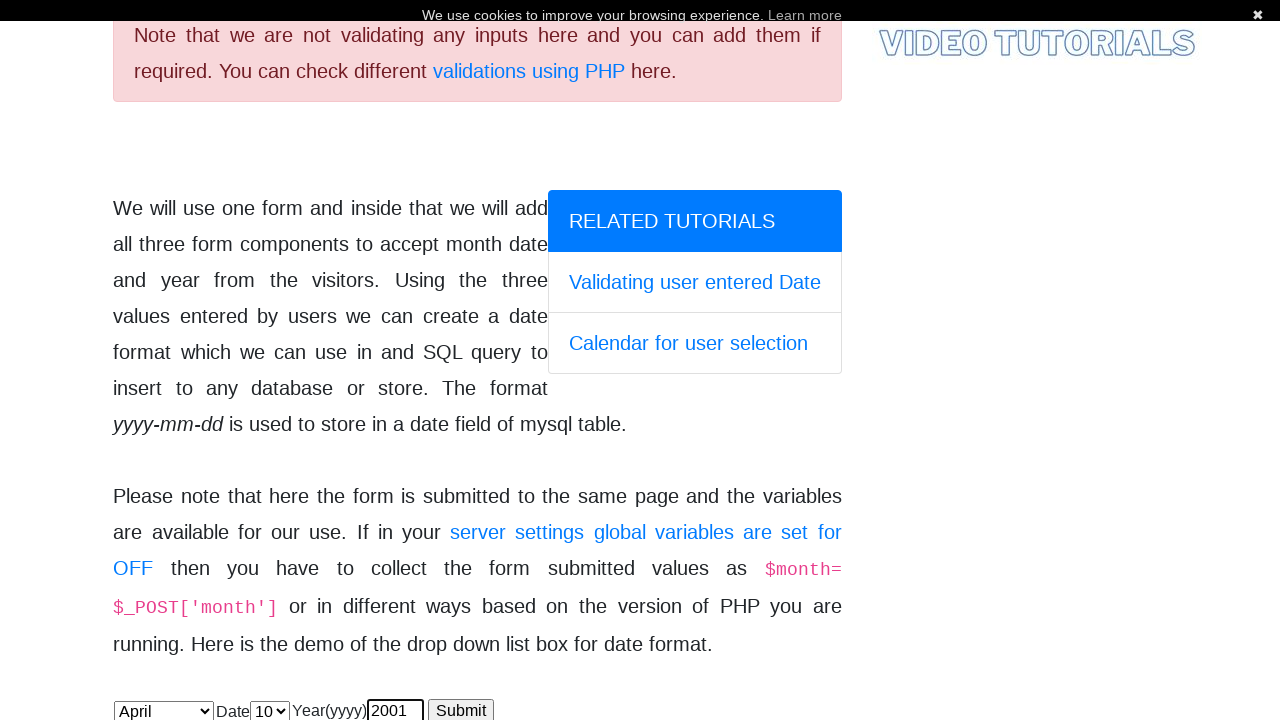

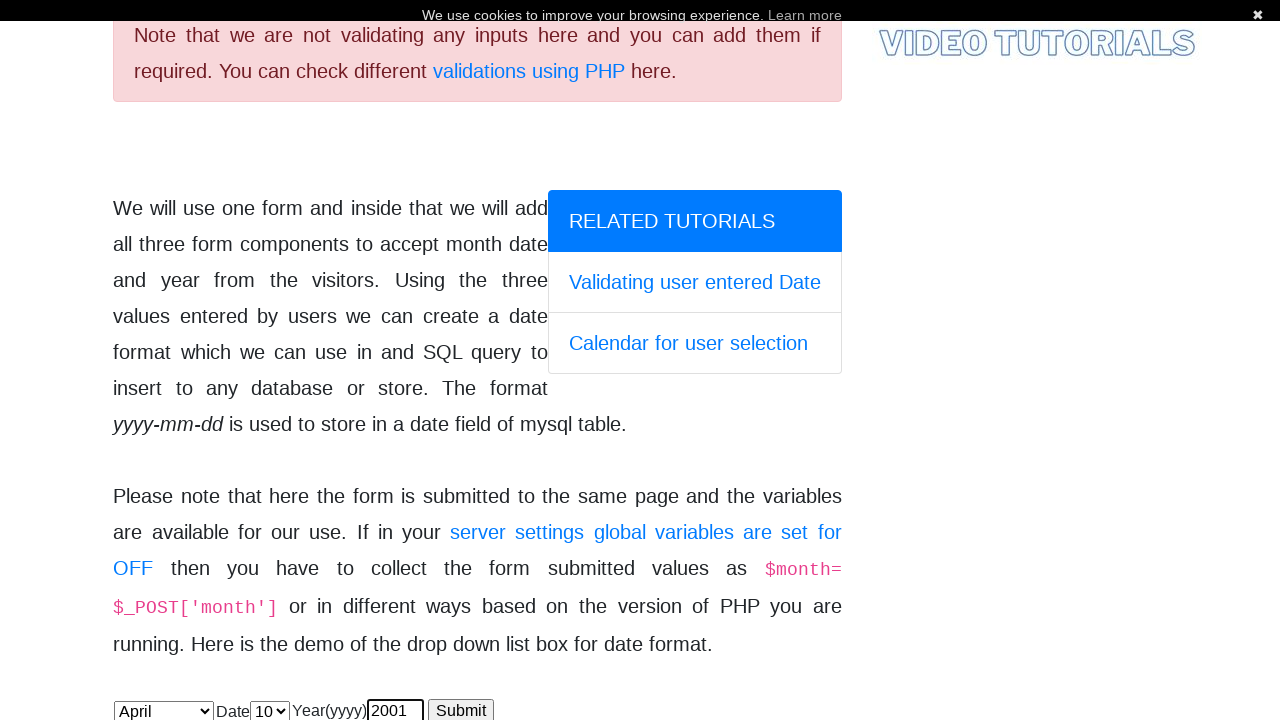